Navigates to the EA App homepage

Starting URL: http://eaapp.somee.com/

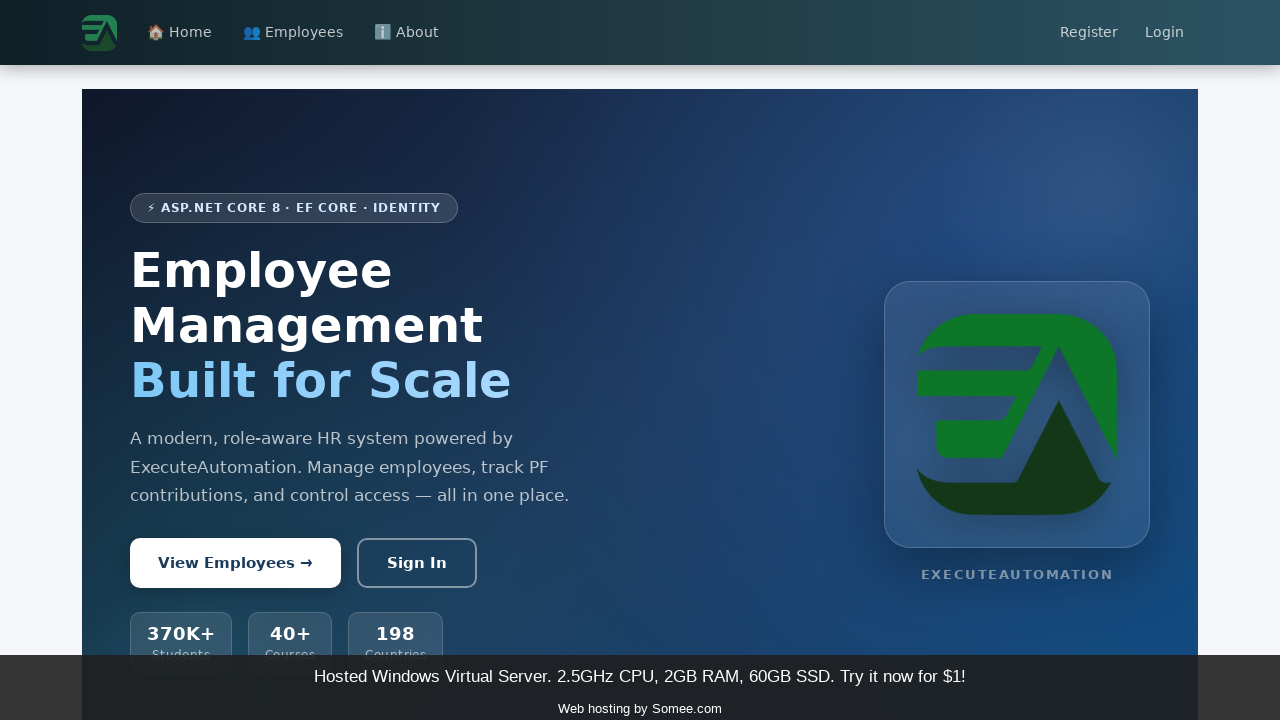

EA App homepage loaded and DOM content ready
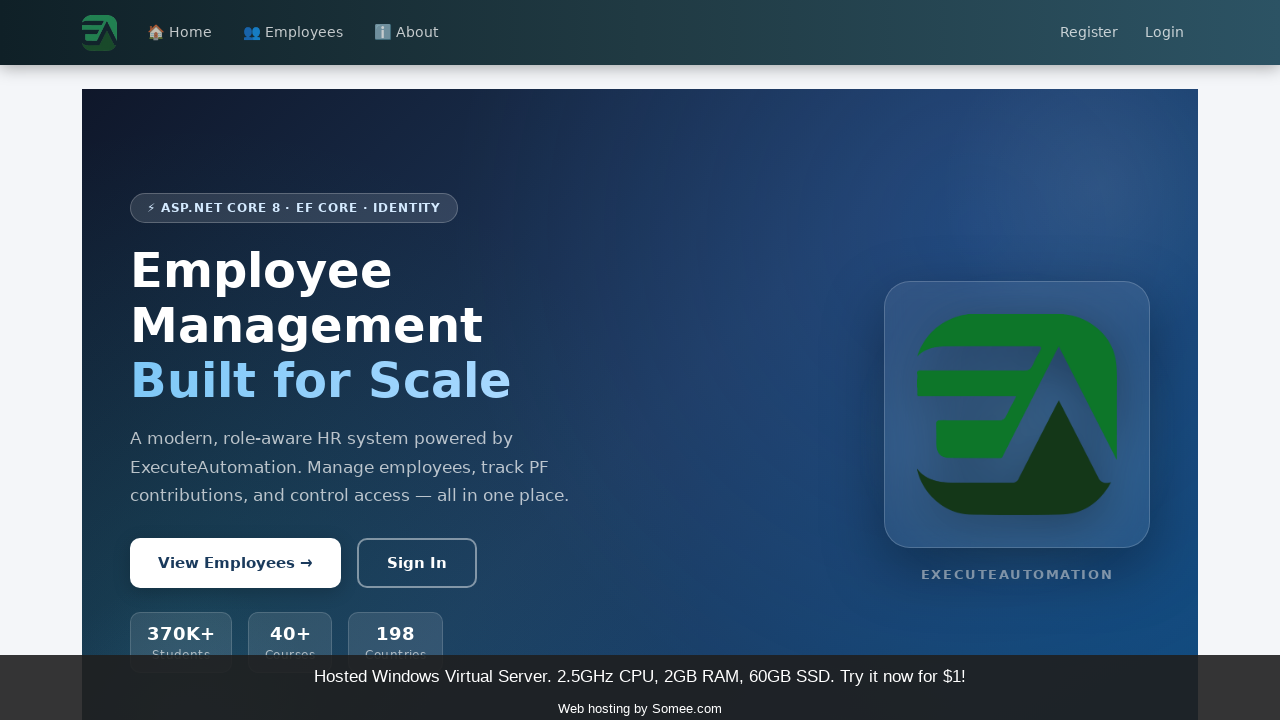

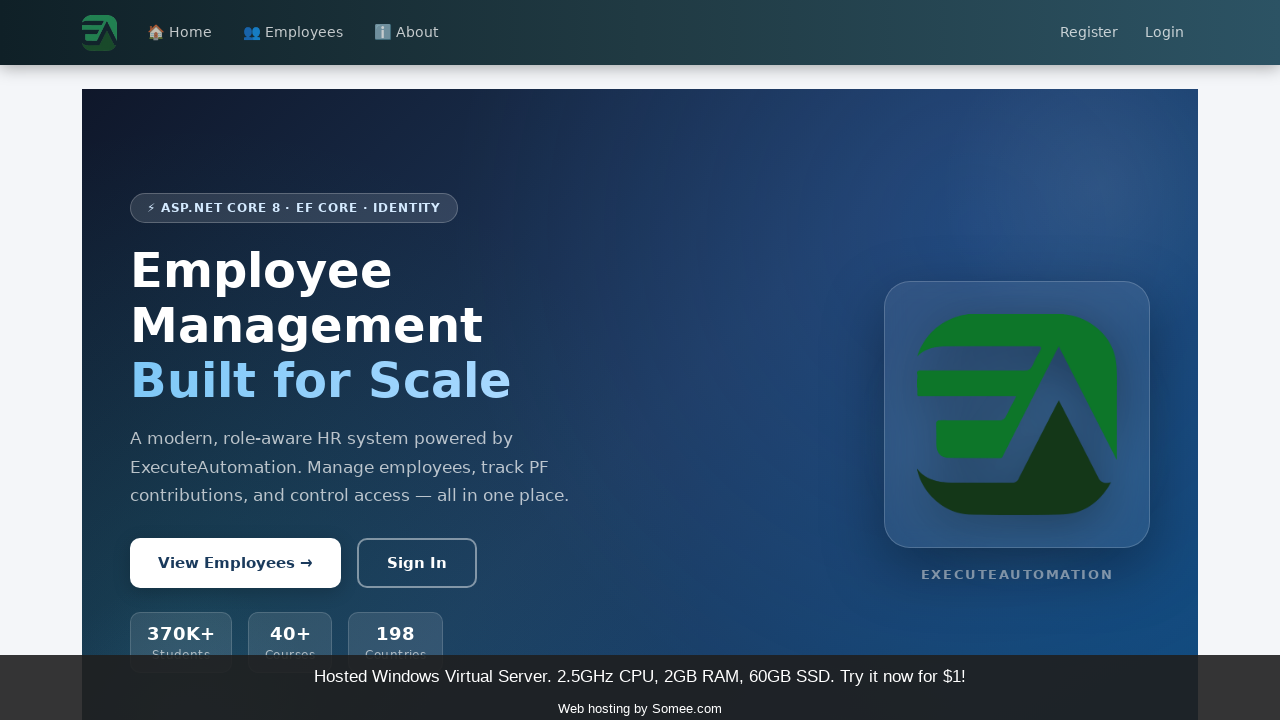